Navigates to Flashscore Kenya website and waits for the filter tabs to load on the page.

Starting URL: https://www.flashscore.co.ke/

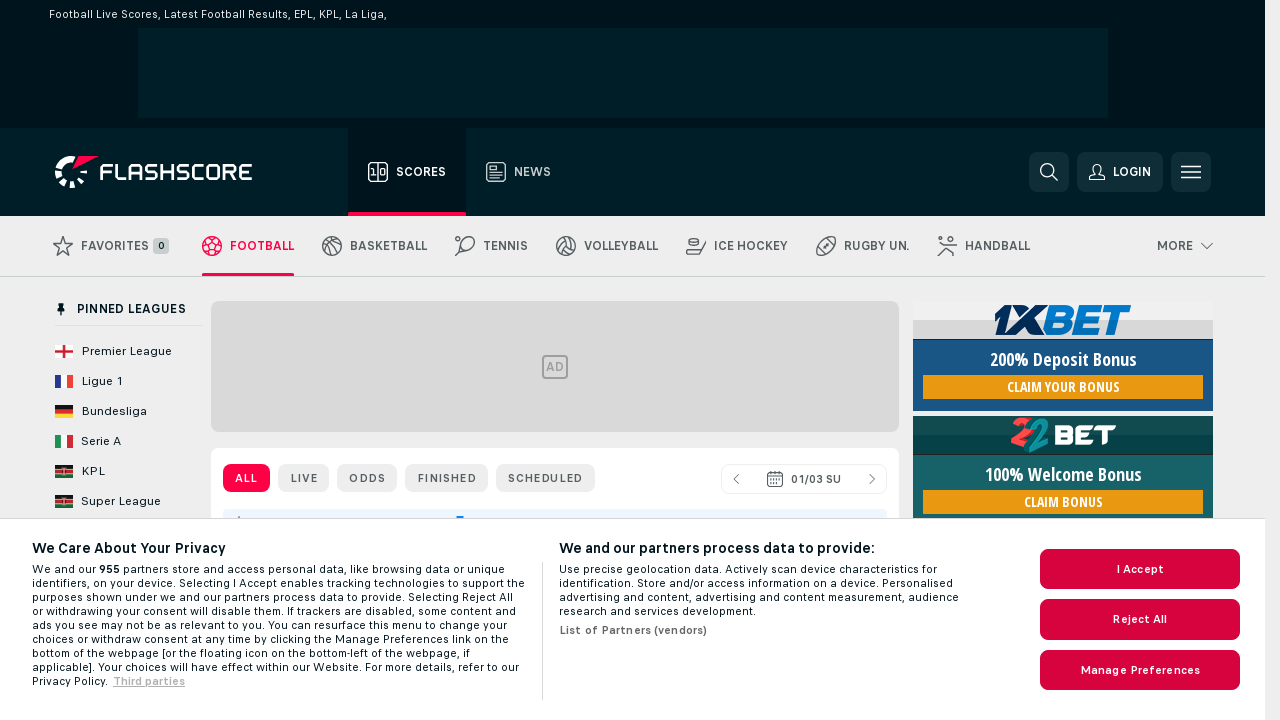

Navigated to Flashscore Kenya website
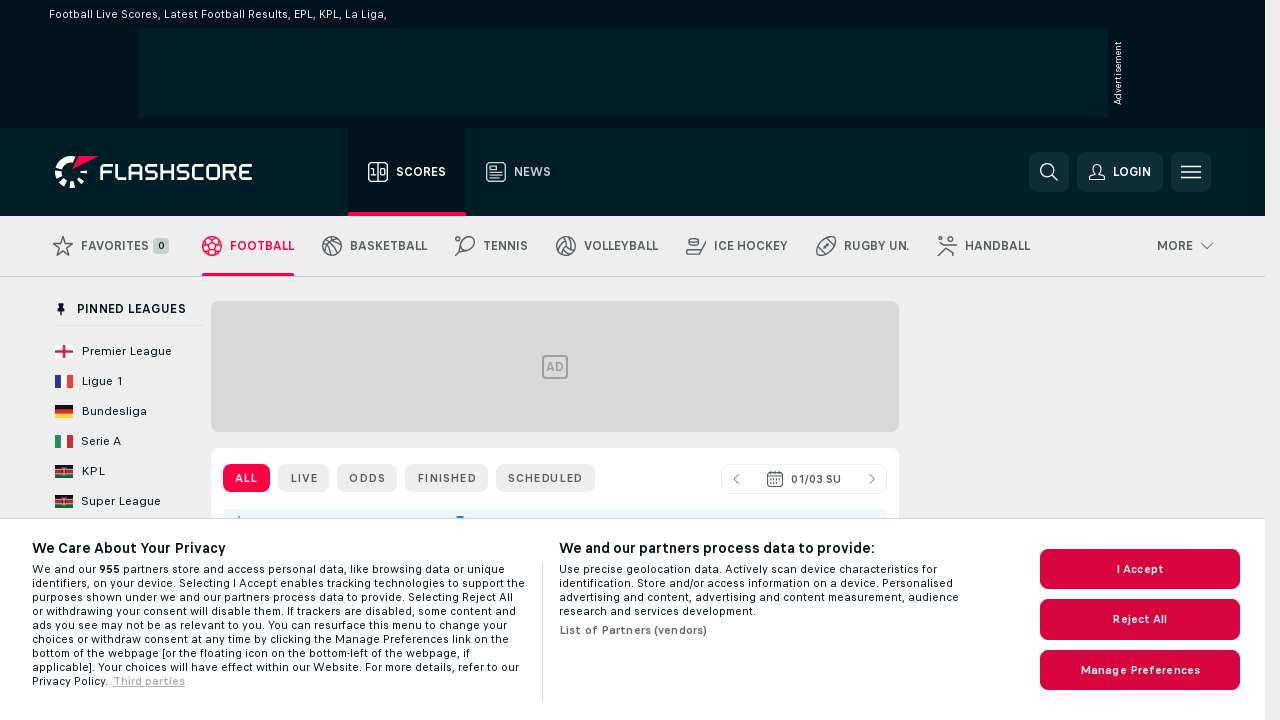

Filter tabs loaded on the page
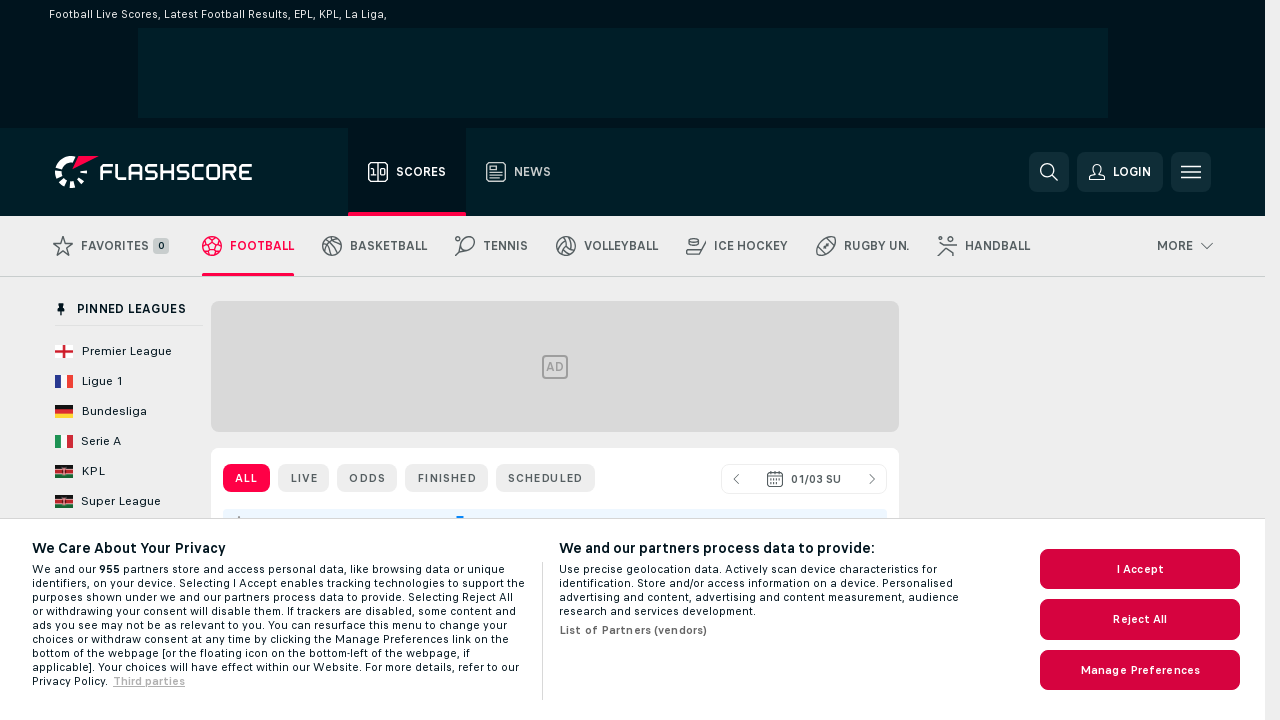

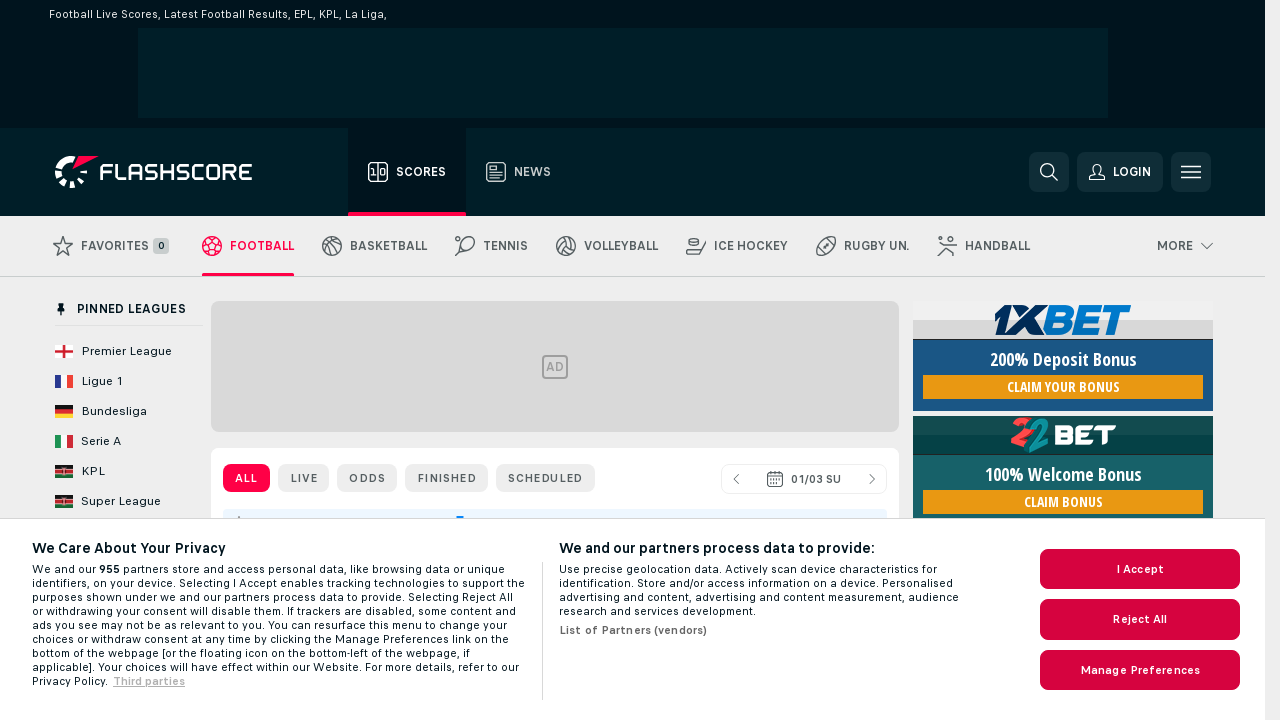